Tests sending a tab key press without targeting a specific element and verifies the result text displays the correct key pressed

Starting URL: http://the-internet.herokuapp.com/key_presses

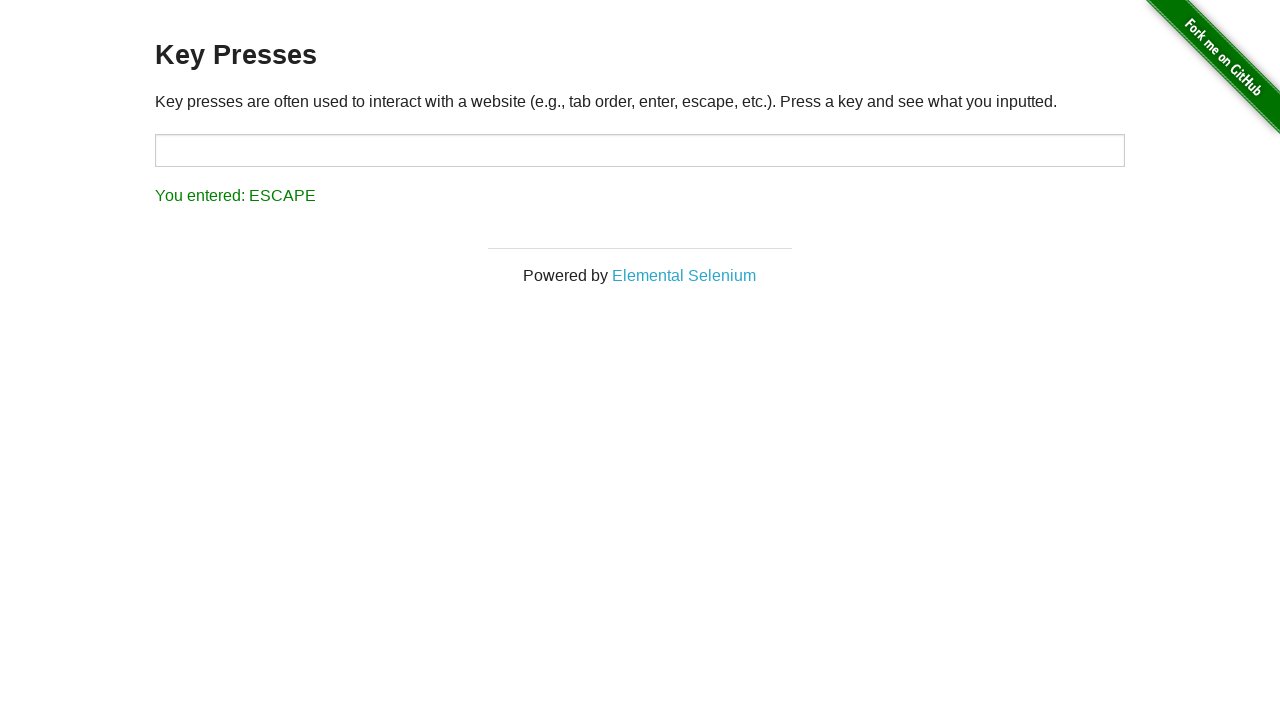

Navigated to key presses test page
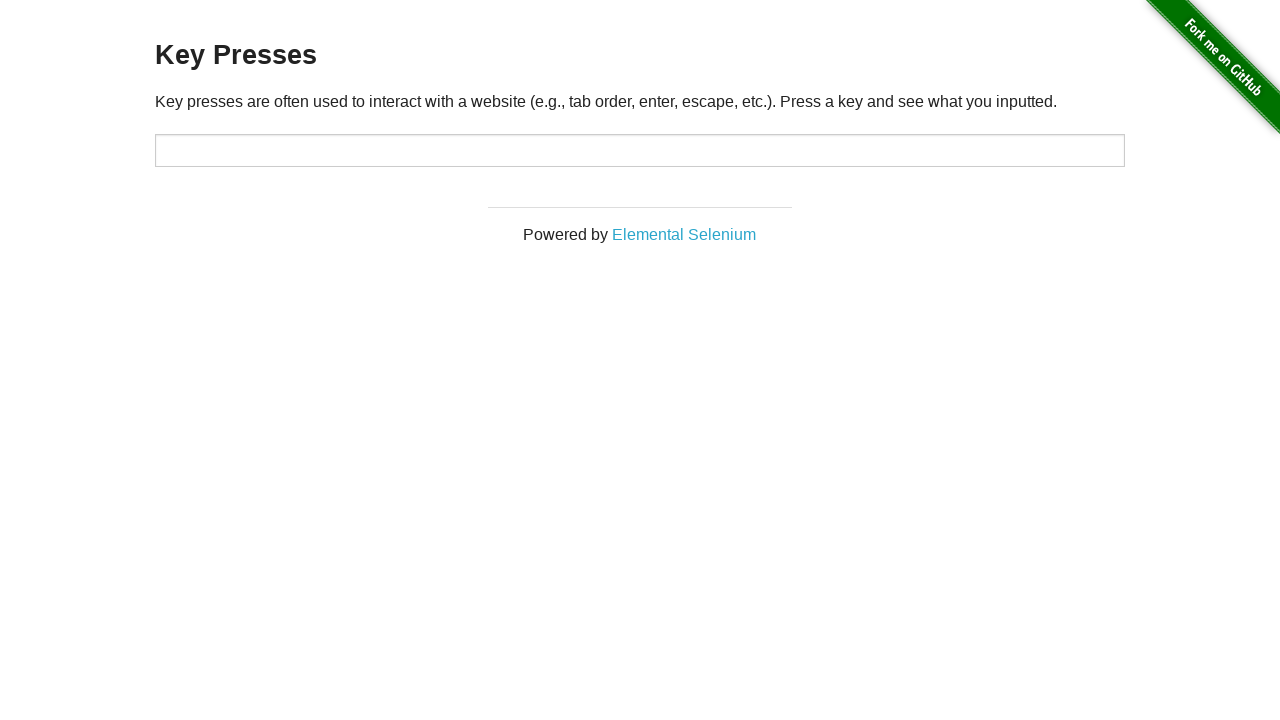

Pressed Tab key without targeting specific element
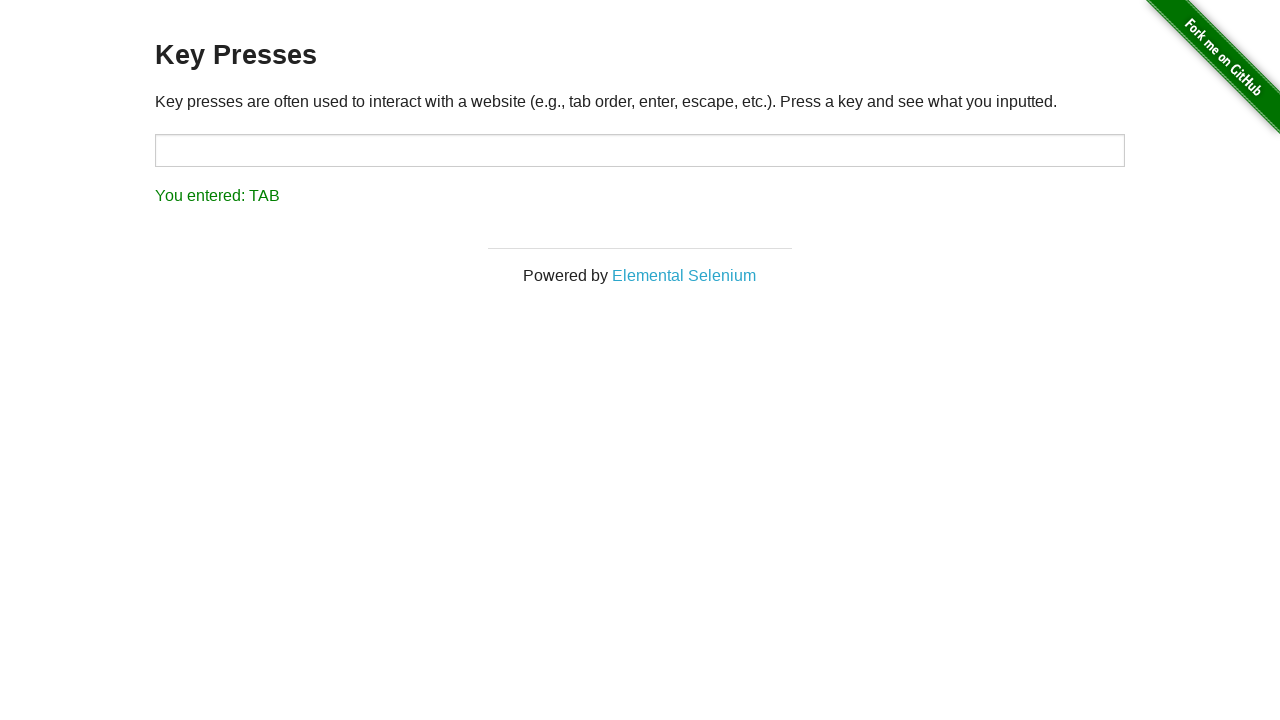

Result text element loaded
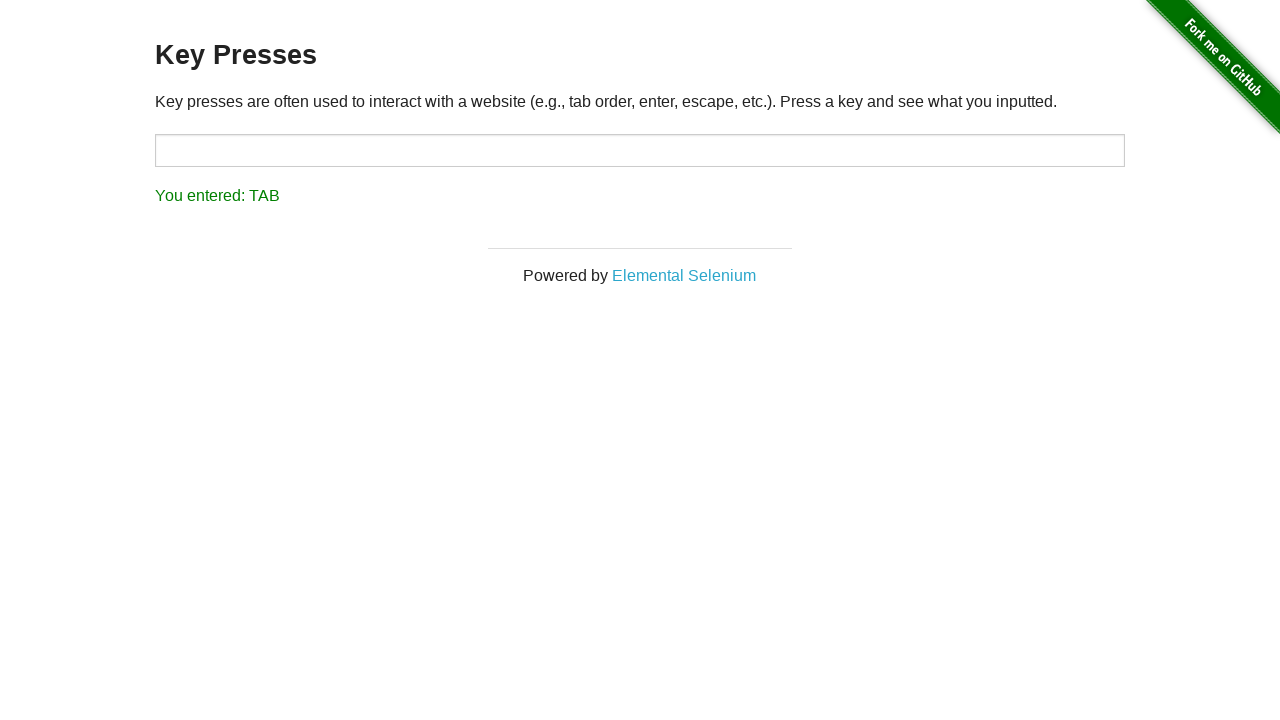

Retrieved result text: 'You entered: TAB'
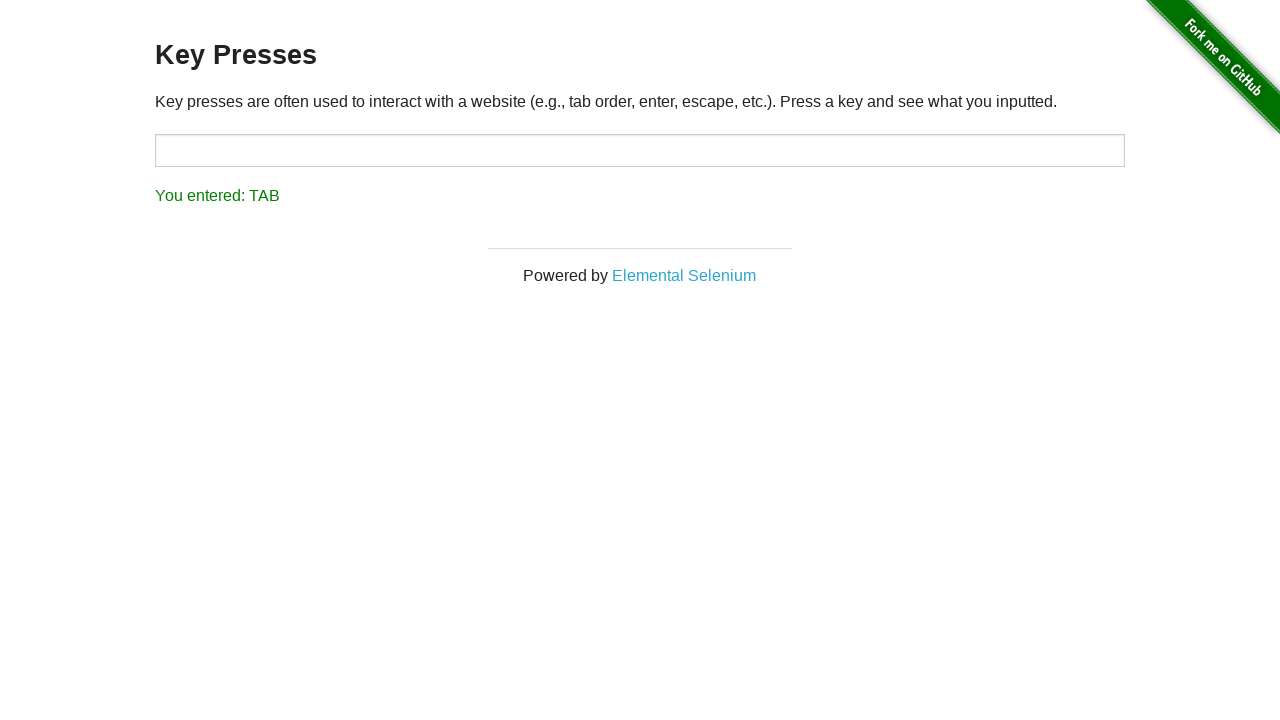

Verified result text displays 'You entered: TAB' as expected
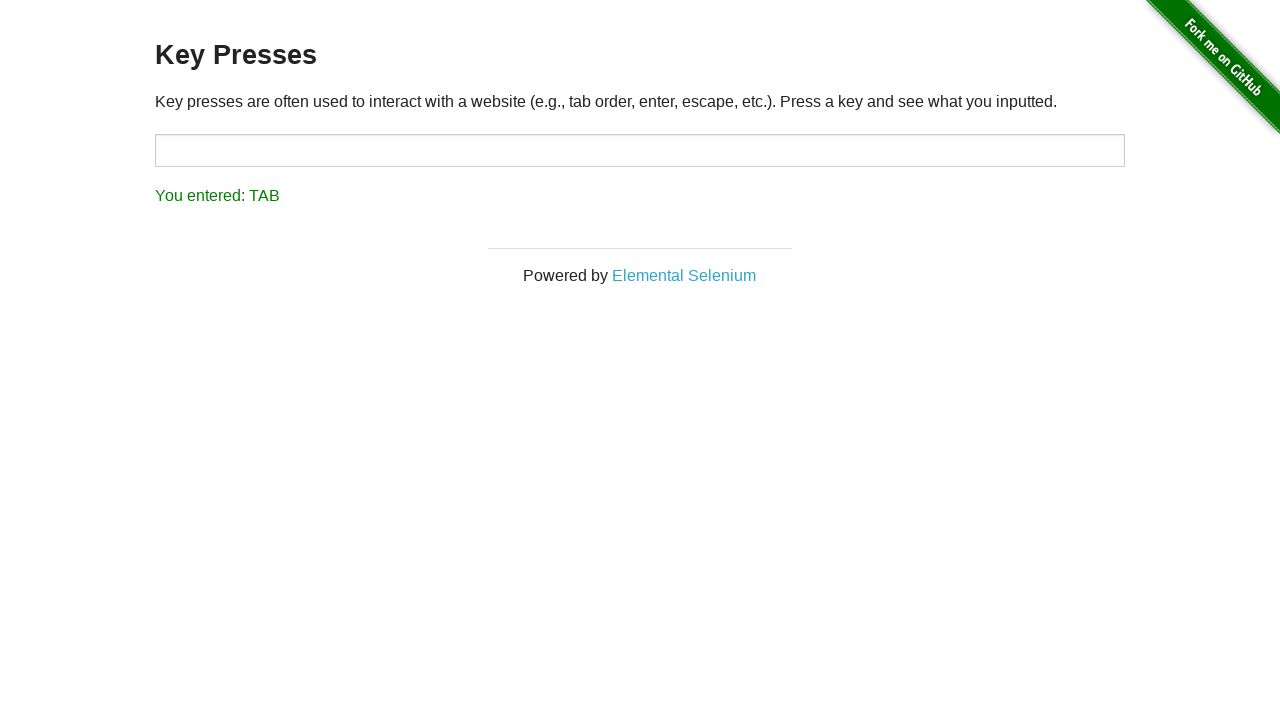

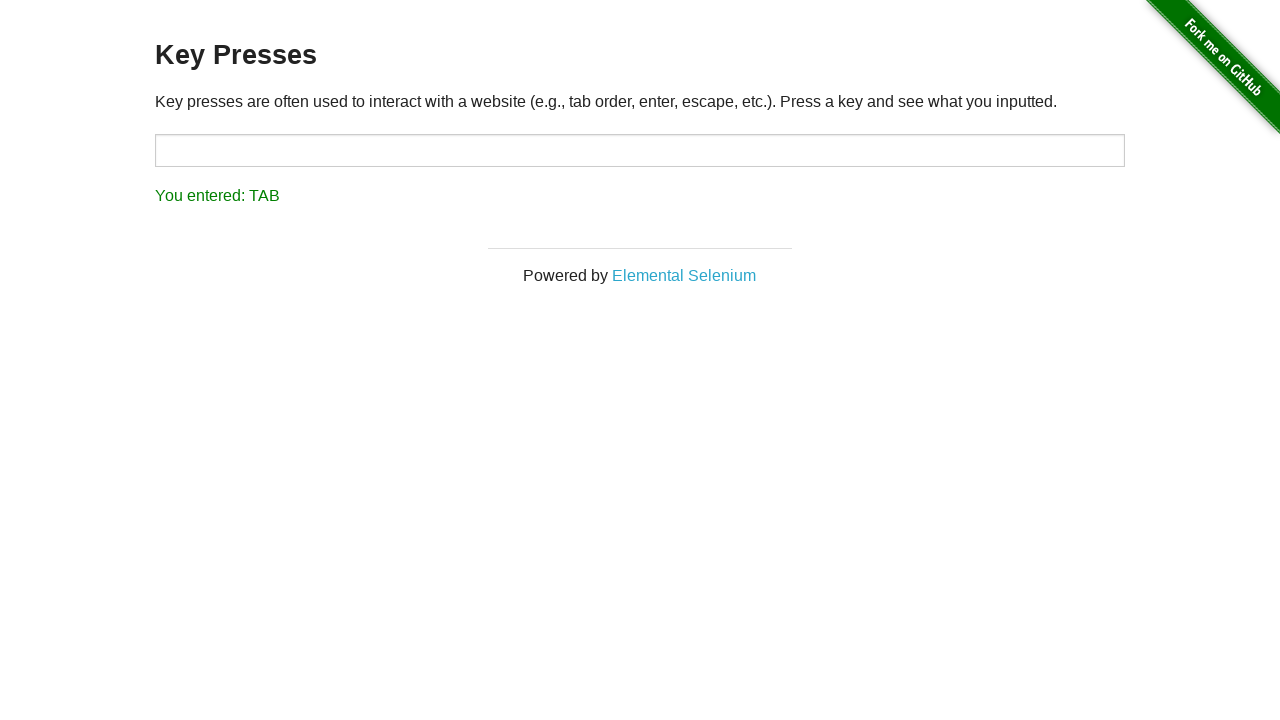